Tests browser window handling by clicking a button that opens a new window, switching to the new window to verify its content, then switching back to the main window

Starting URL: https://demoqa.com/browser-windows

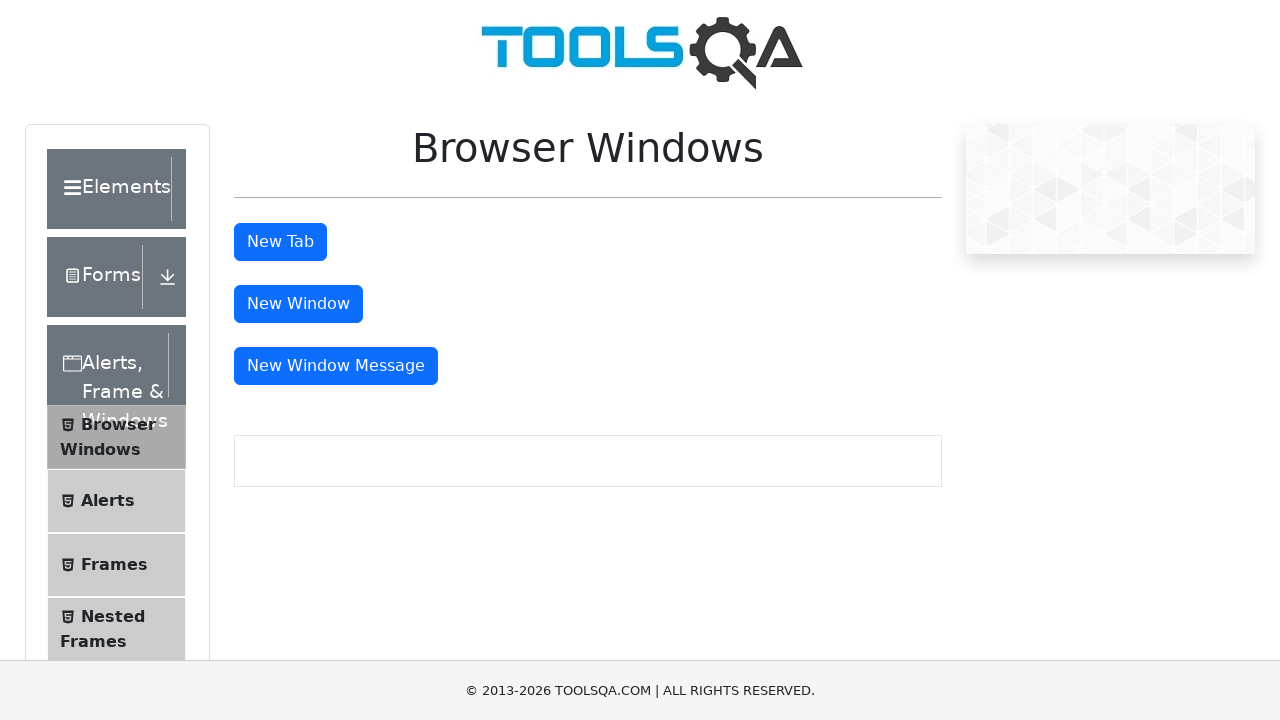

Scrolled down the page by 3000 pixels
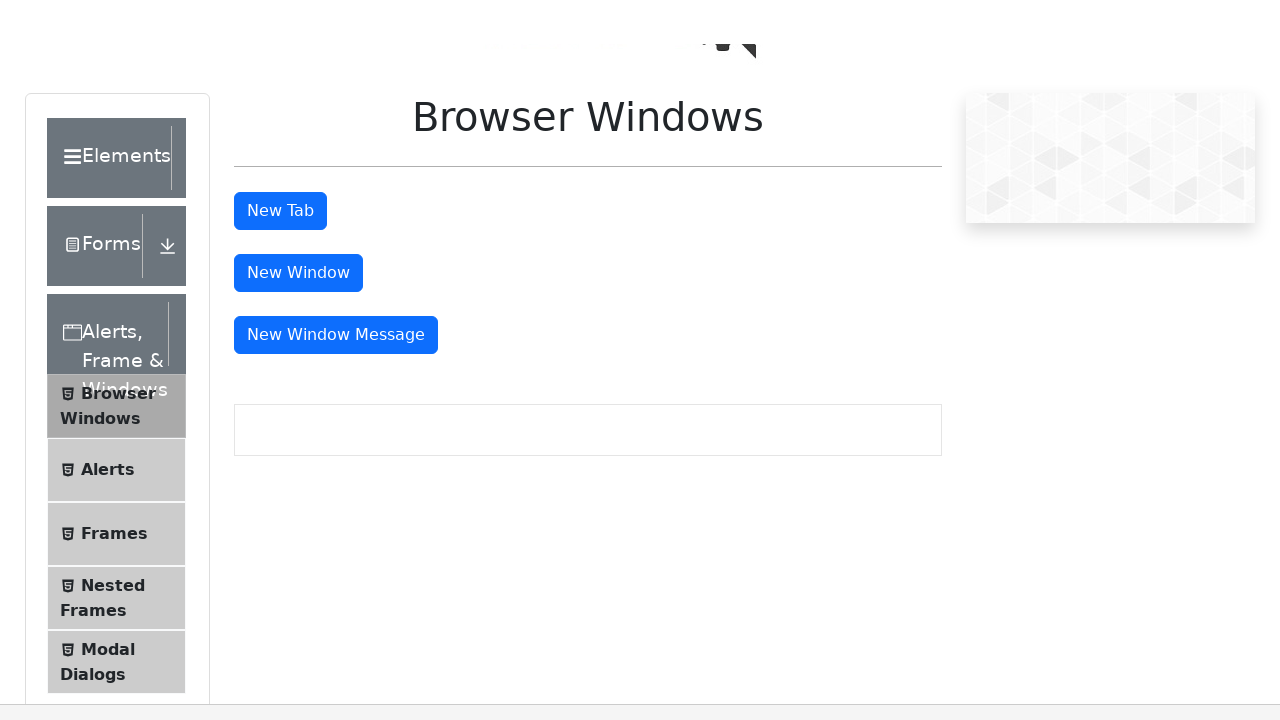

Clicked the 'New Window' button to open a new window at (298, 304) on xpath=//*[@id='windowButton']
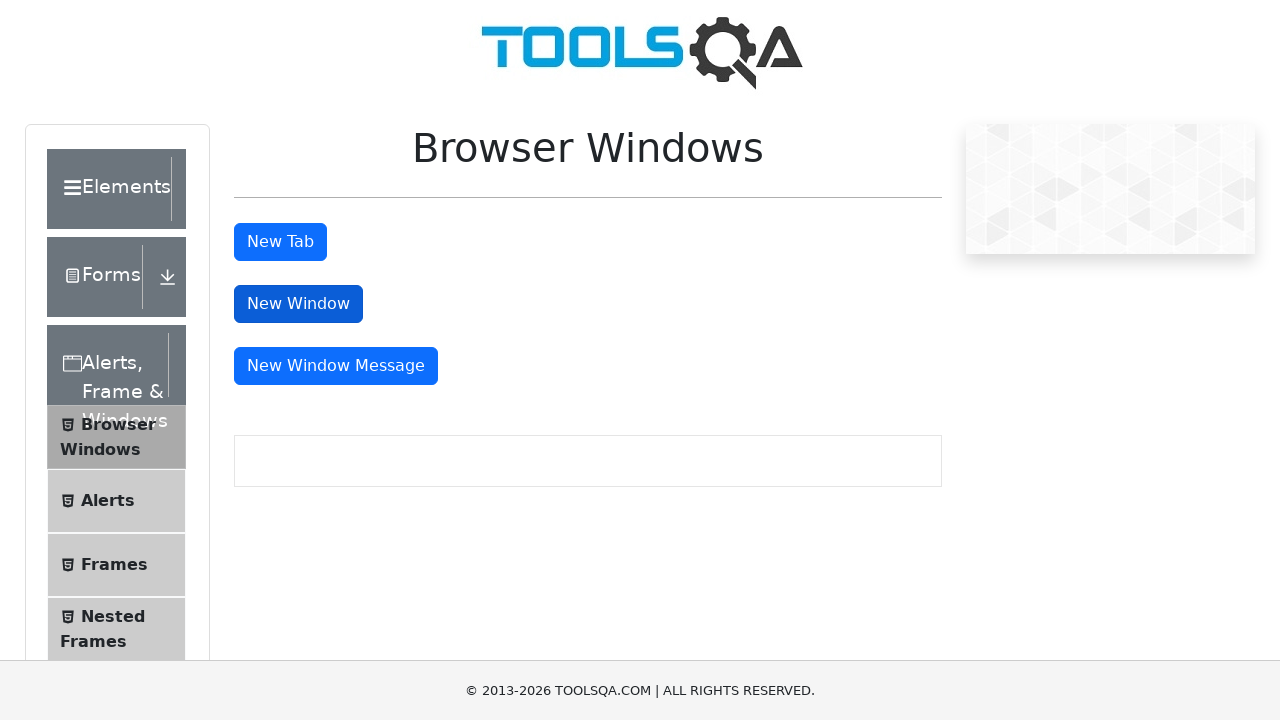

Captured the new window/page object
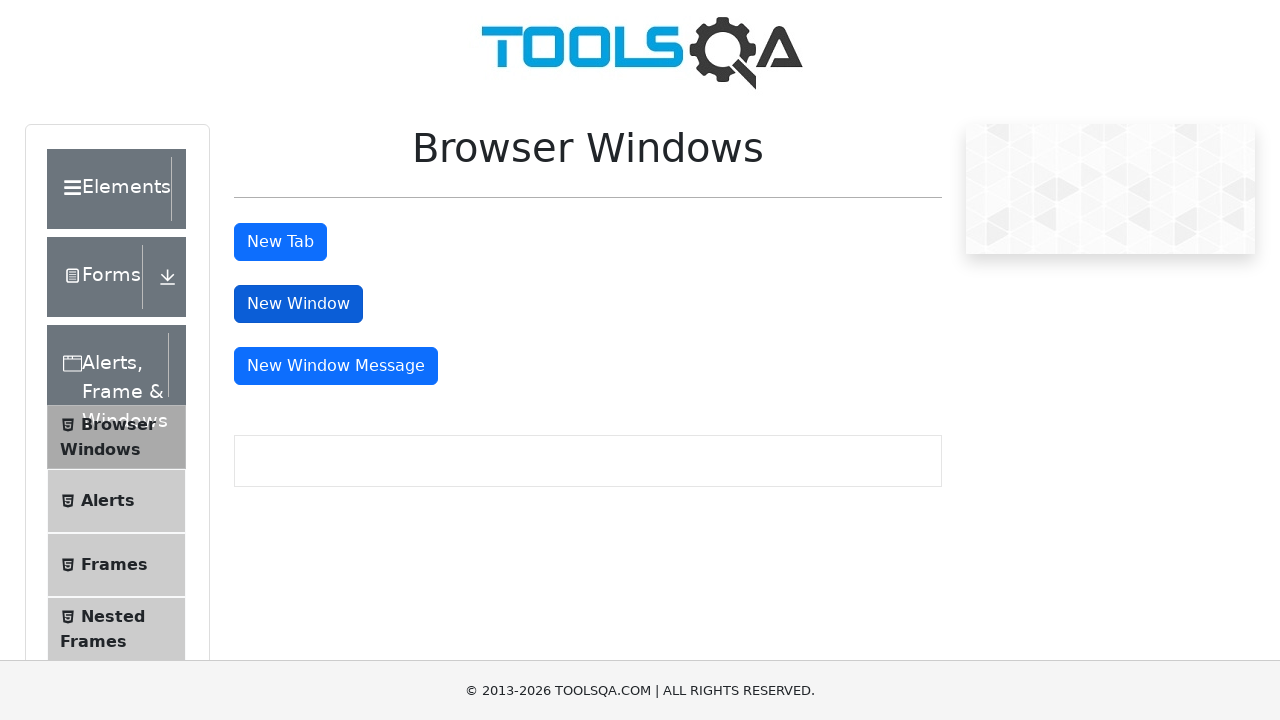

Waited for the new page to load
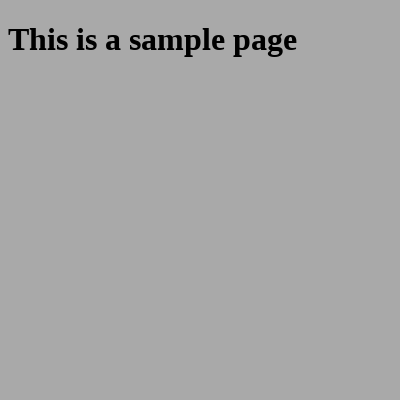

Reloaded the new window
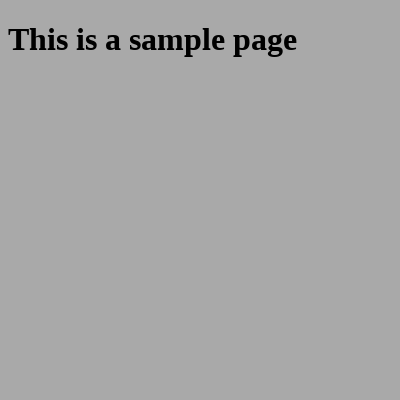

Verified the body element exists in the new window
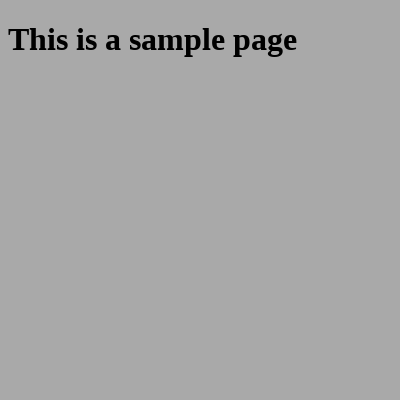

Verified the main window is still accessible by confirming the 'New Window' button exists
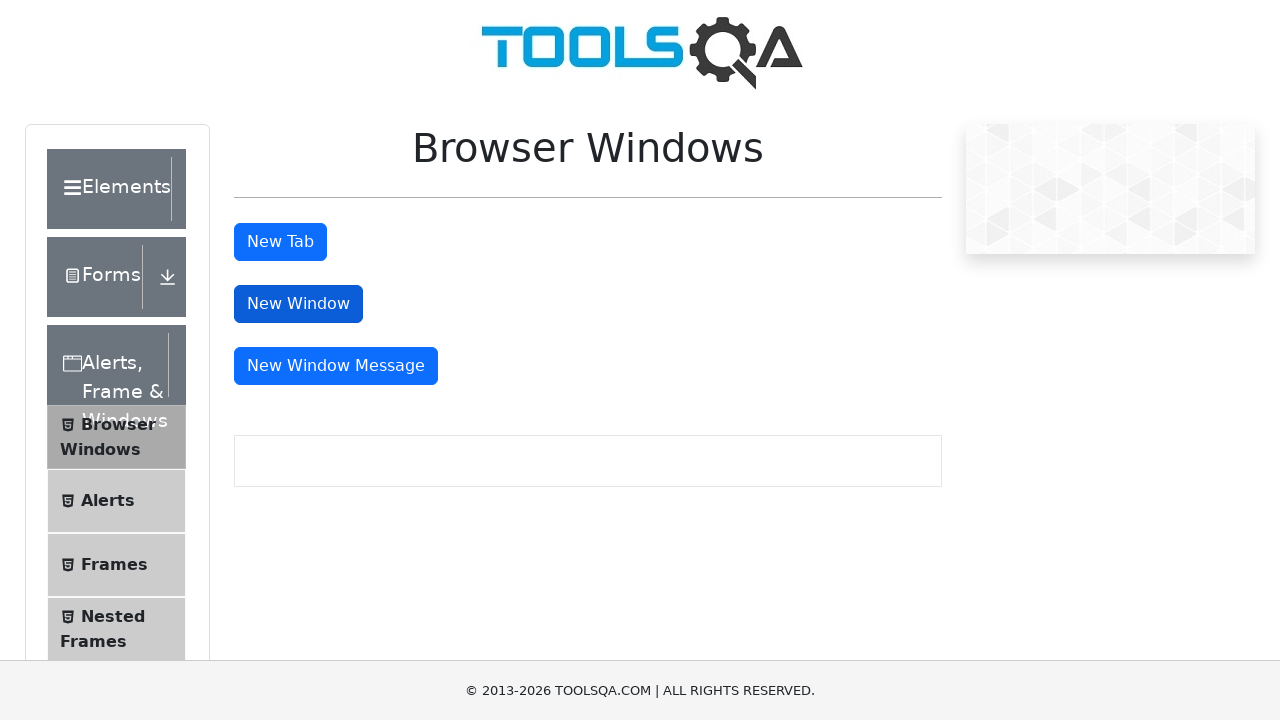

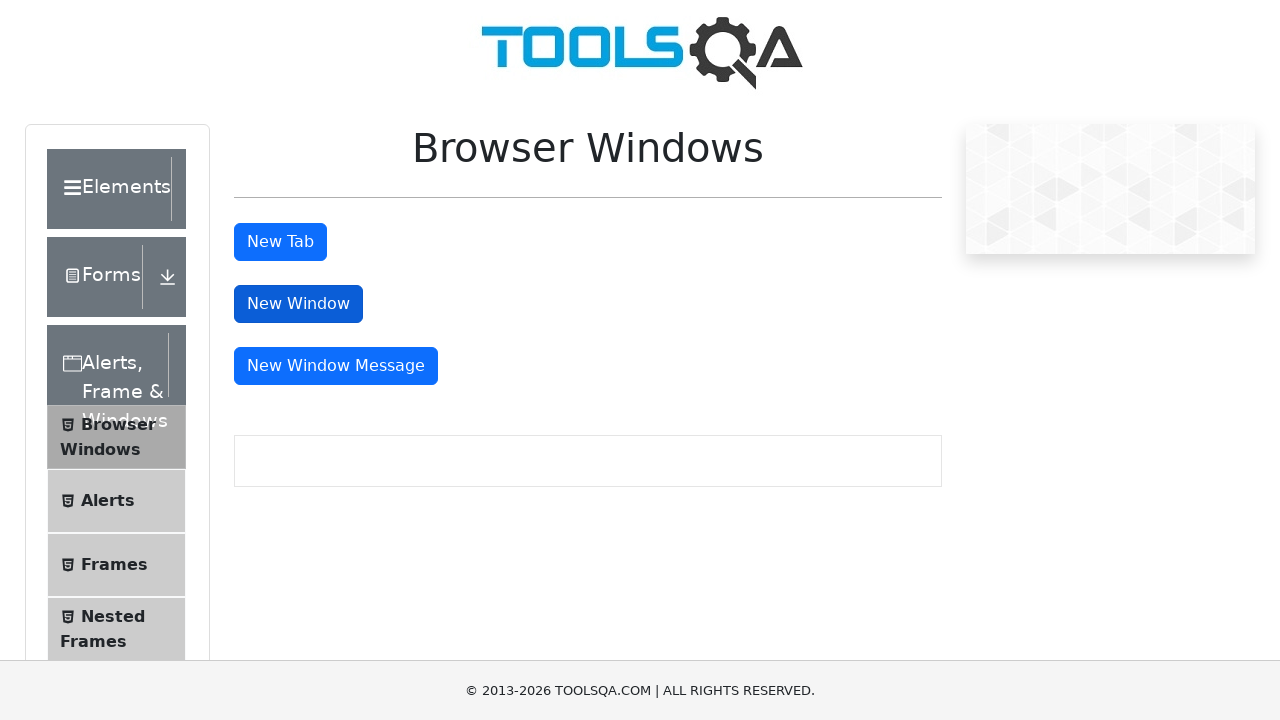